Tests the search/filter functionality by entering a search term and verifying filtered results

Starting URL: https://rahulshettyacademy.com/seleniumPractise/#/offers

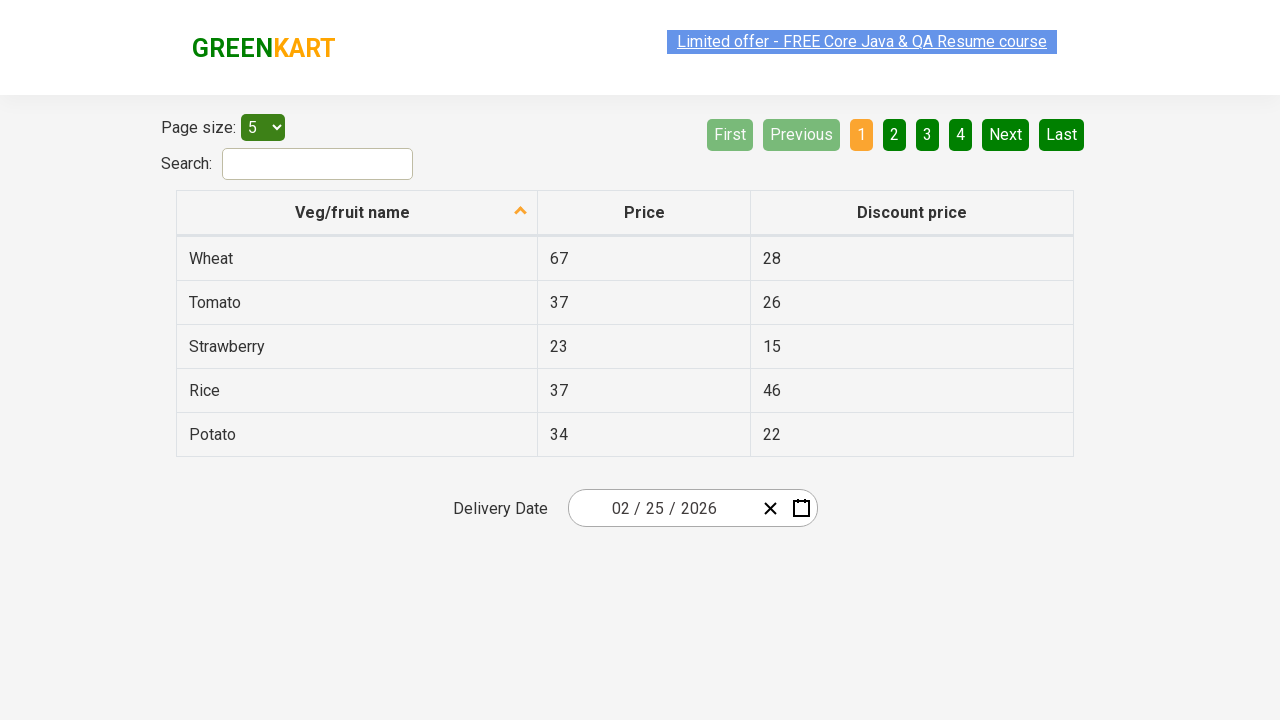

Entered 'Mango' in search field on #search-field
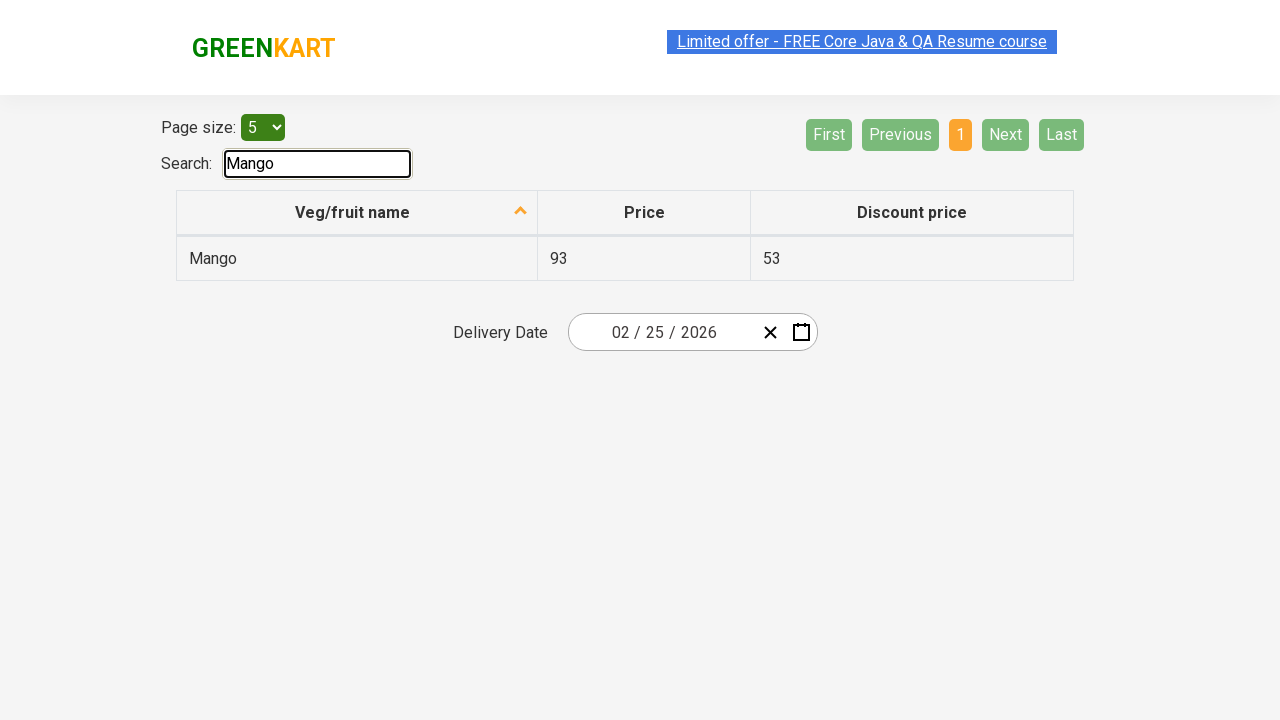

Pressed Enter to submit search on #search-field
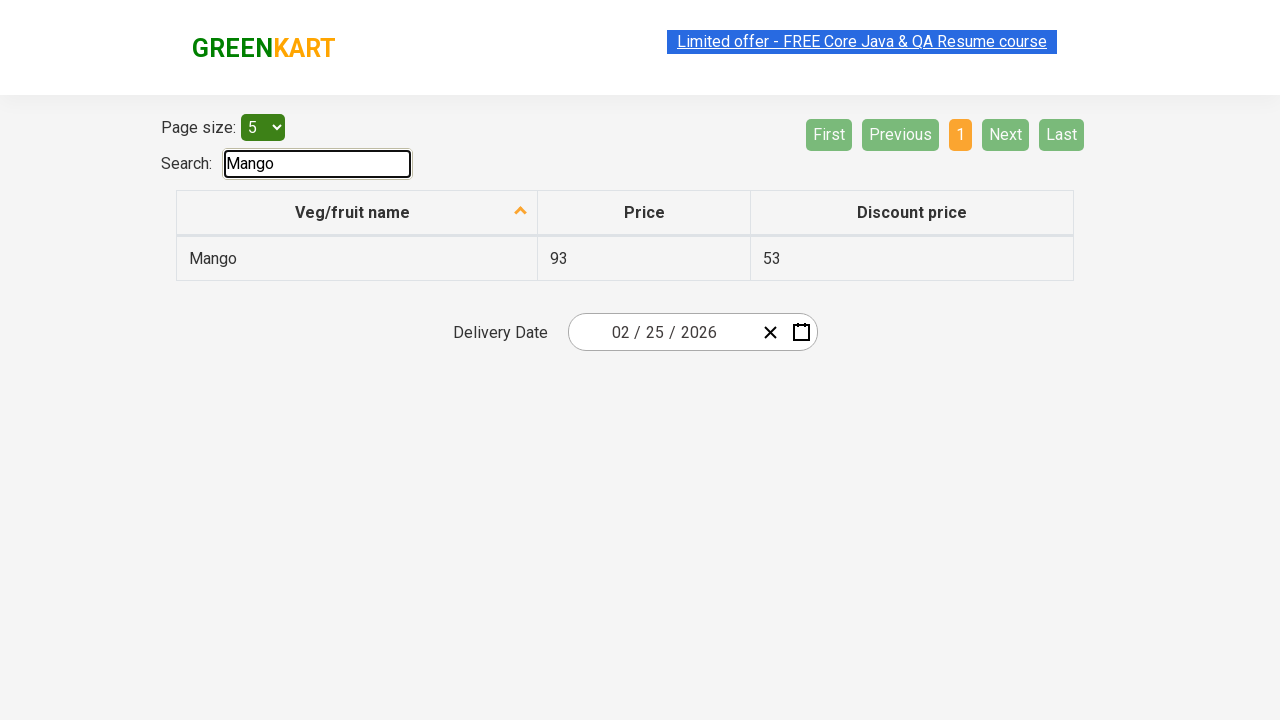

Waited 500ms for results to filter
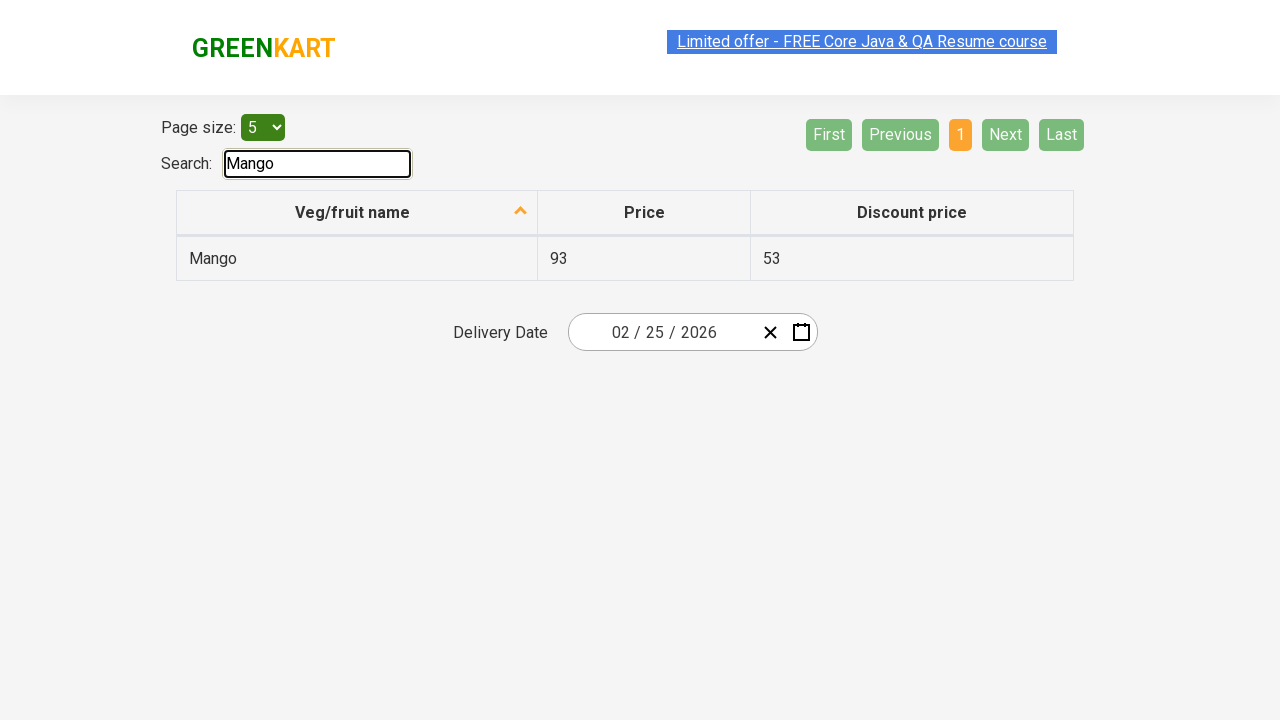

Located all table rows with filtered results
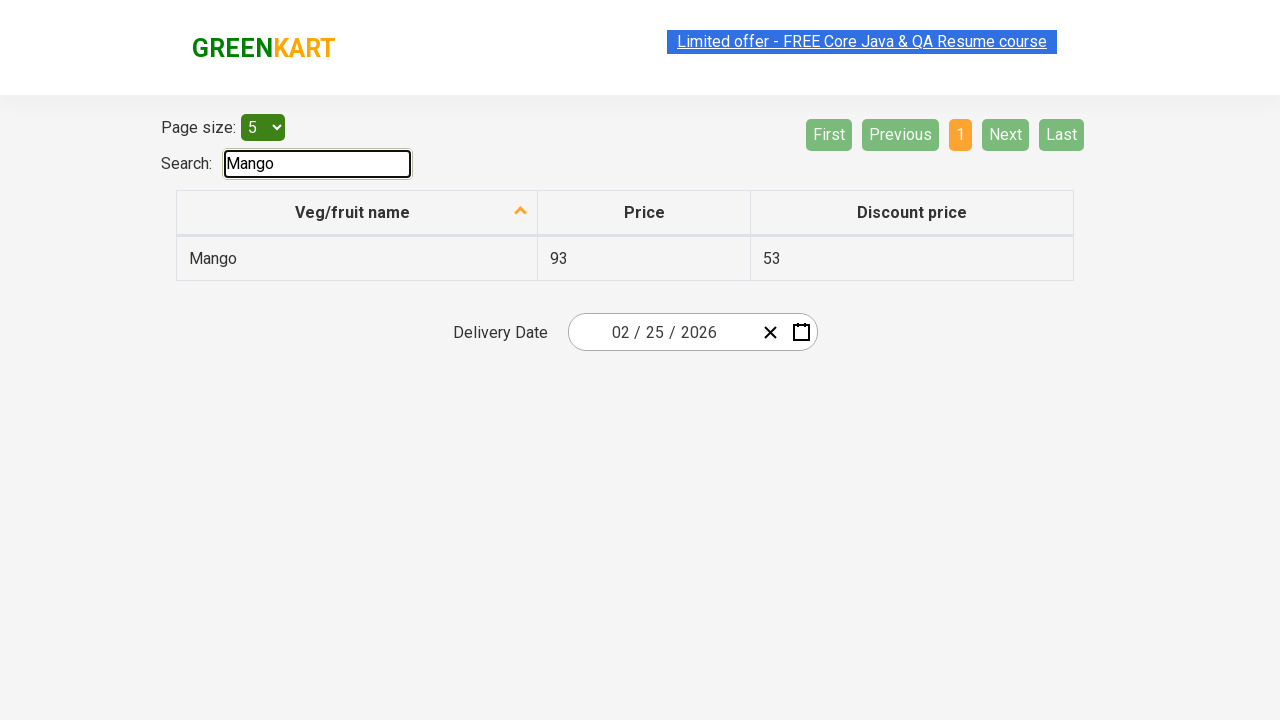

Verified row 0 contains 'Mango' in first column
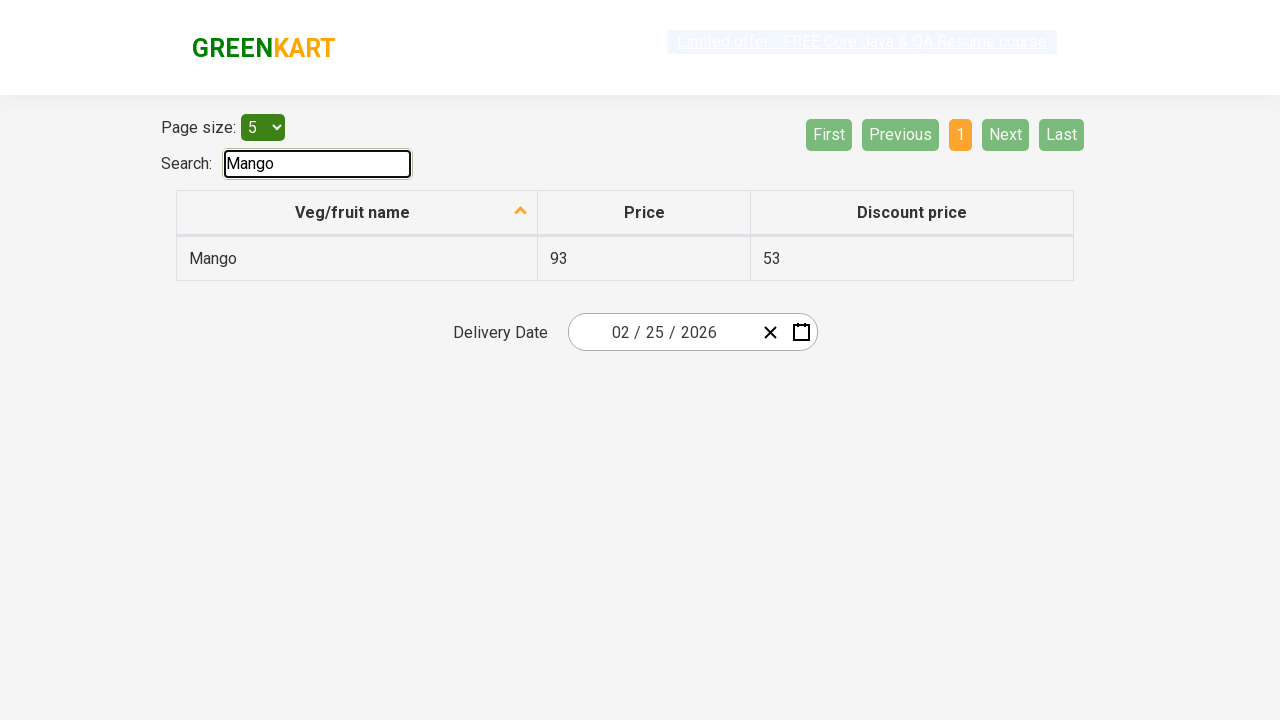

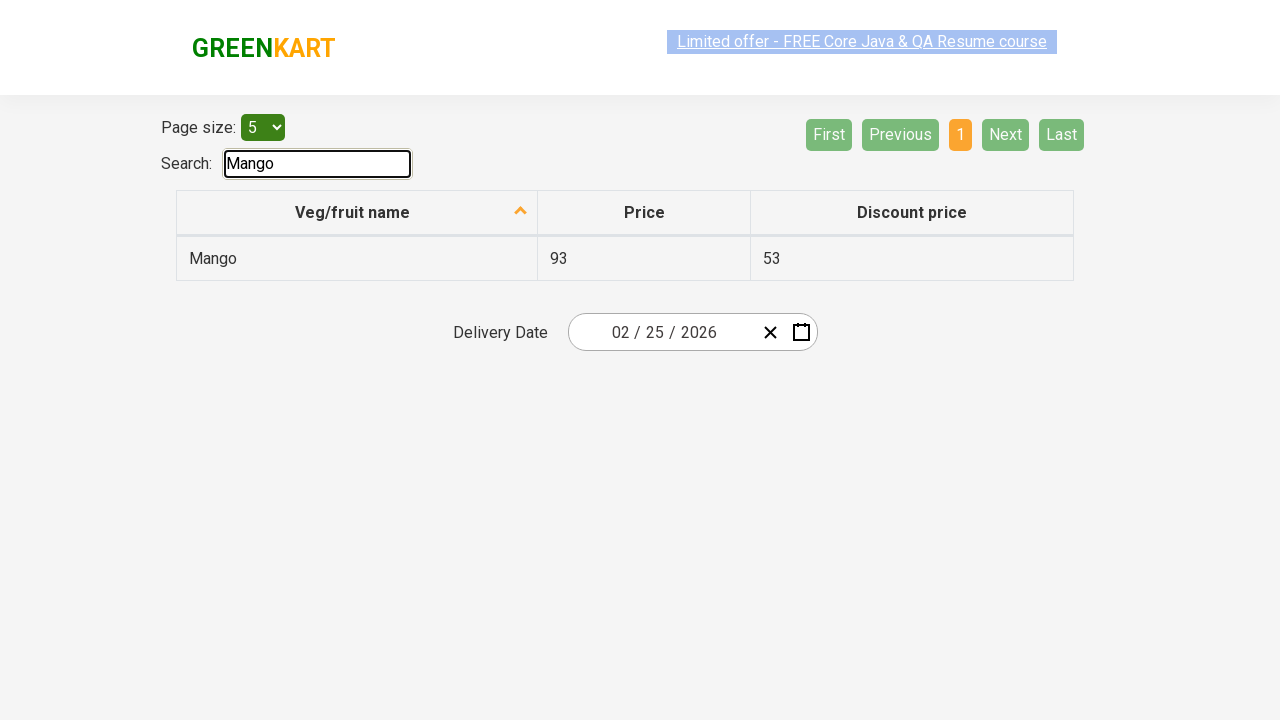